Tests API mocking functionality by intercepting an API call, returning mock data, and verifying that the mocked items are rendered in the UI

Starting URL: https://demo.playwright.dev/api-mocking/

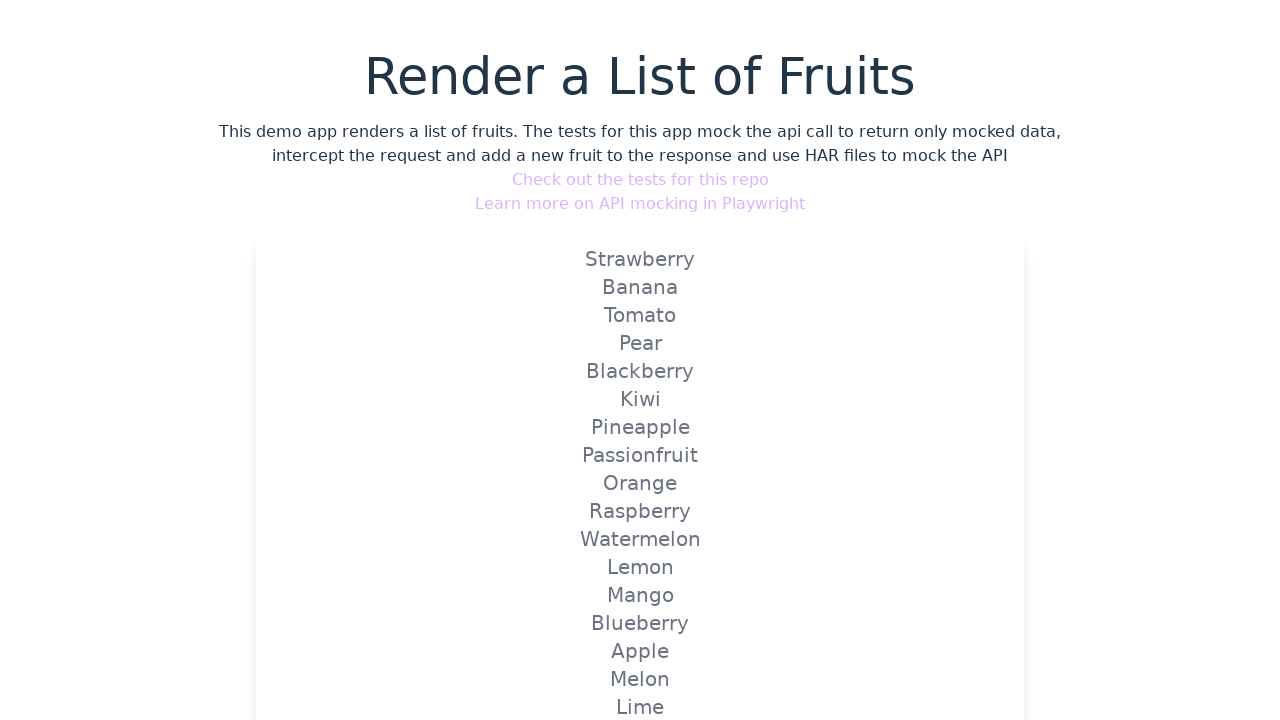

Set up API route interception for /api/v1/fruits with mock data
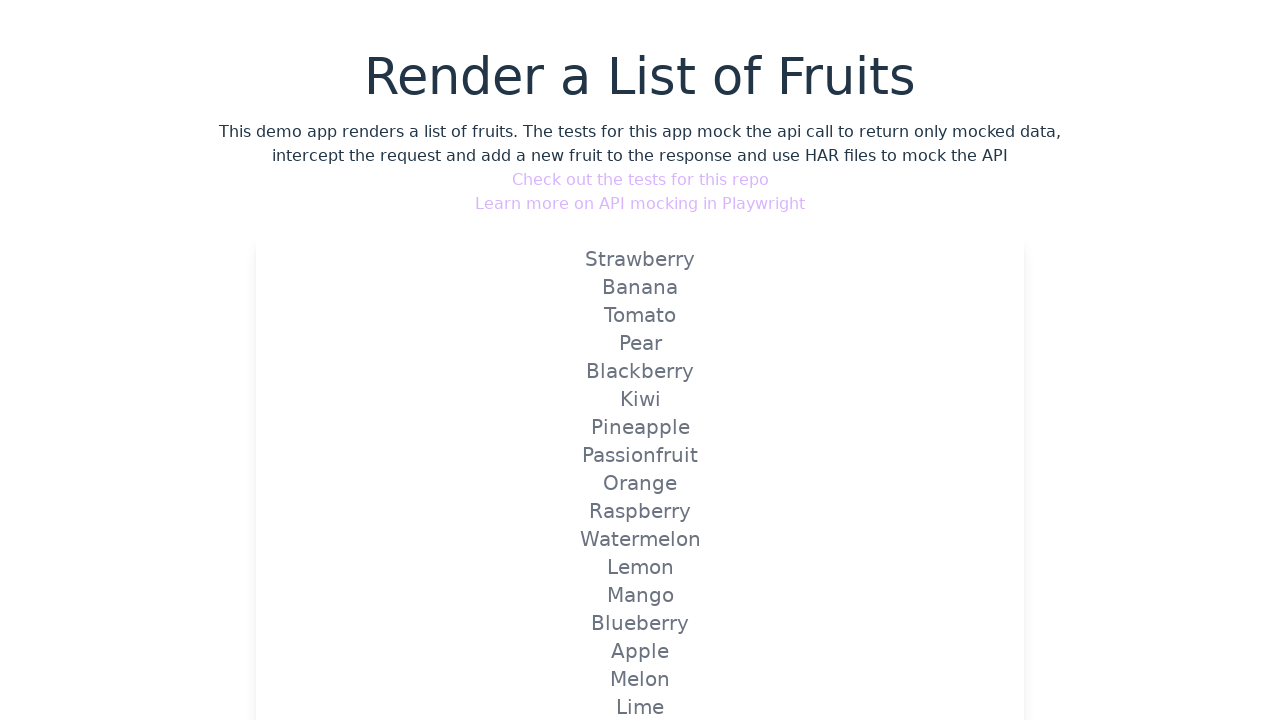

Reloaded page to trigger mocked API call
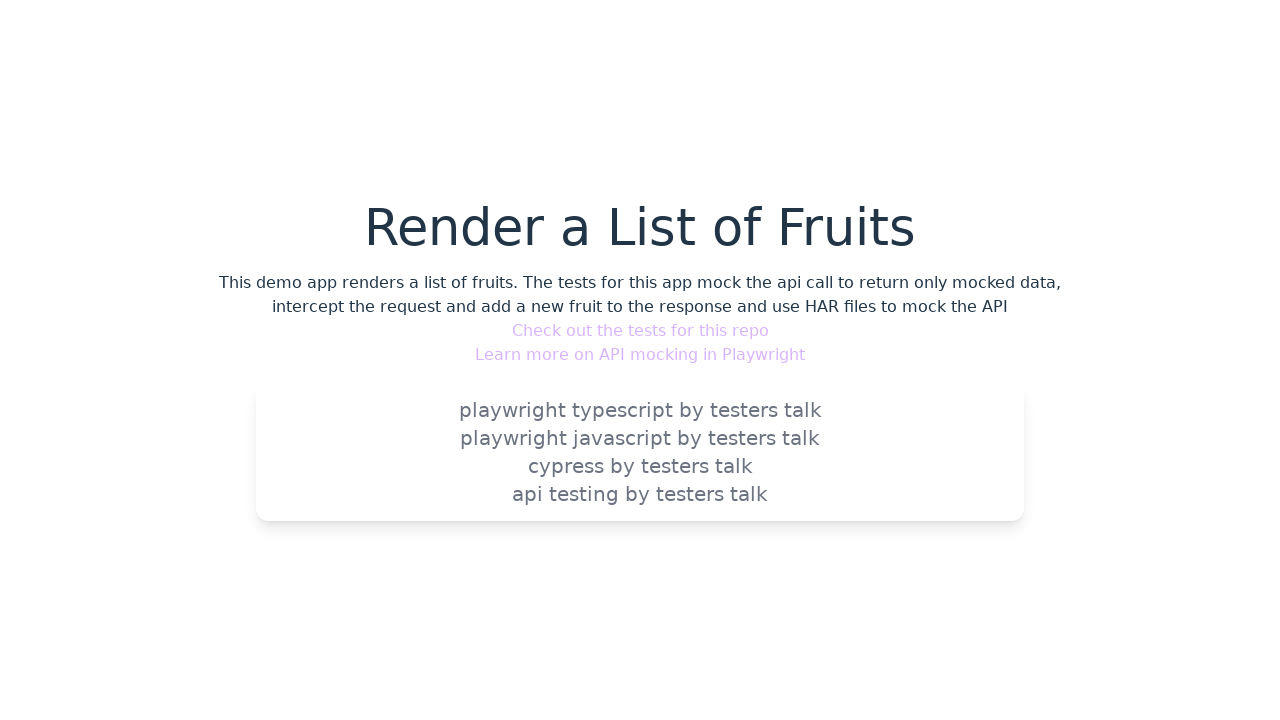

Verified 'playwright typescript by testers talk' is visible in UI
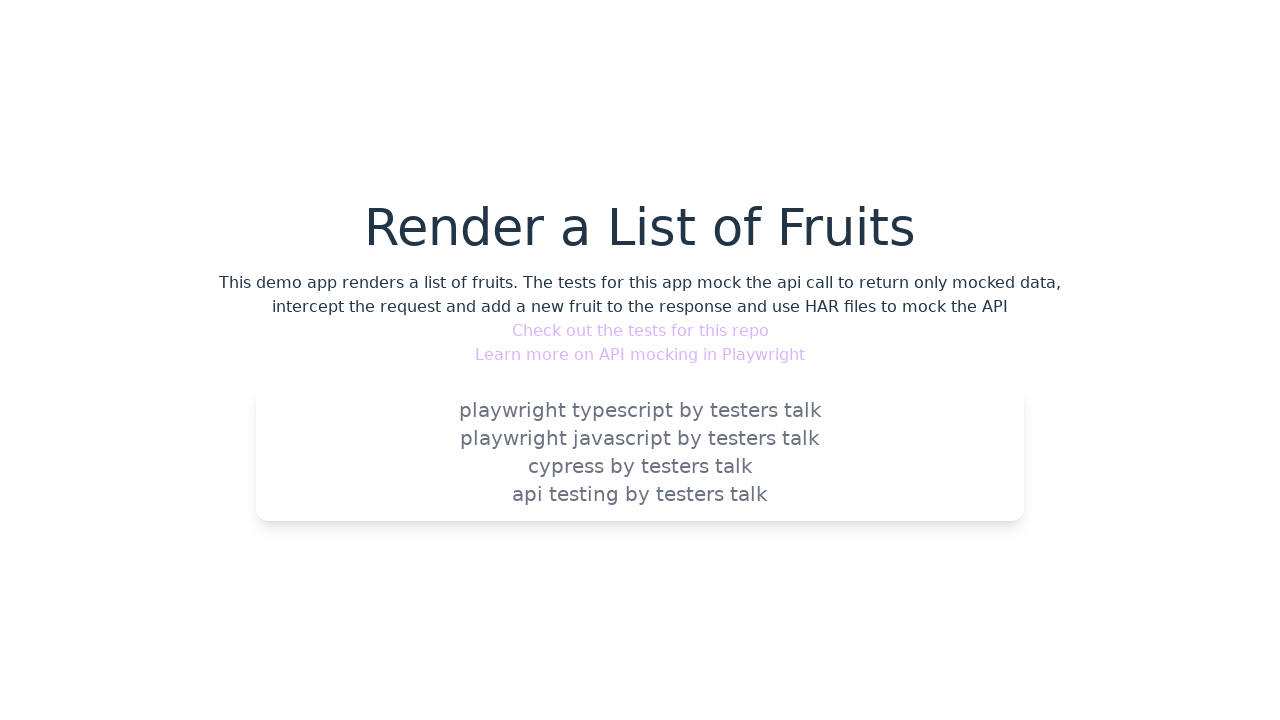

Verified 'playwright javascript by testers talk' is visible in UI
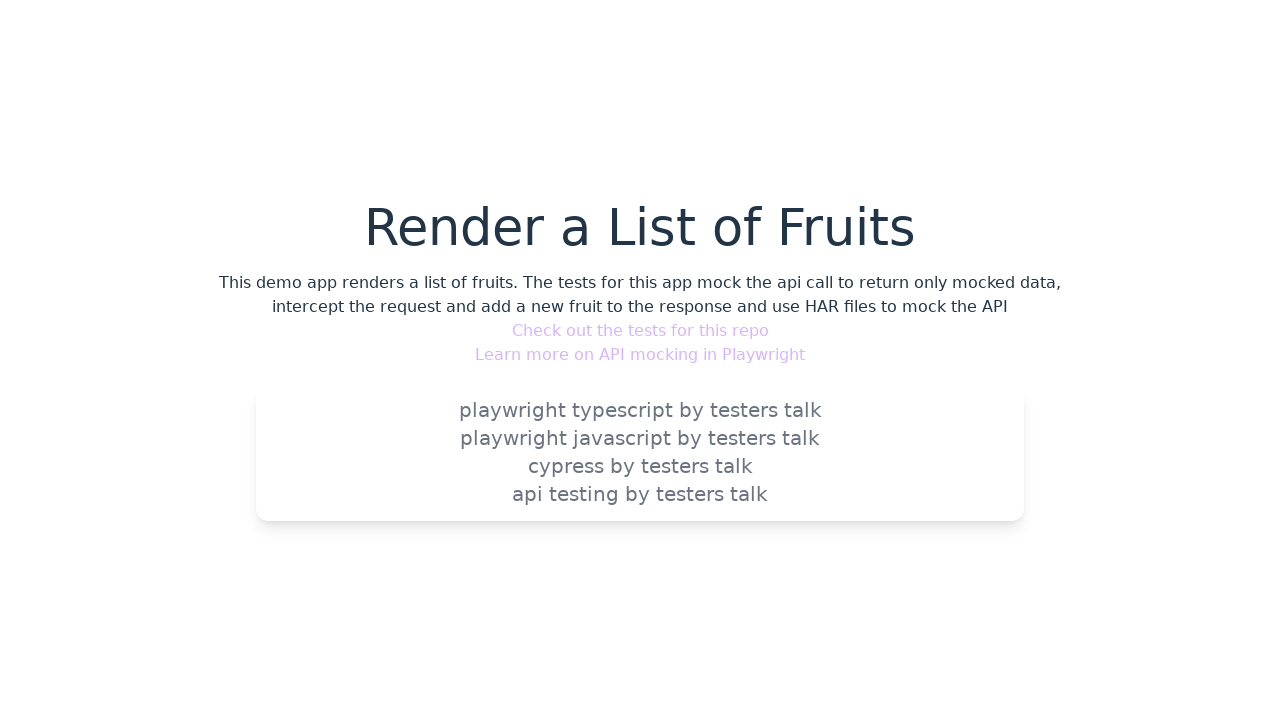

Verified 'cypress by testers talk' is visible in UI
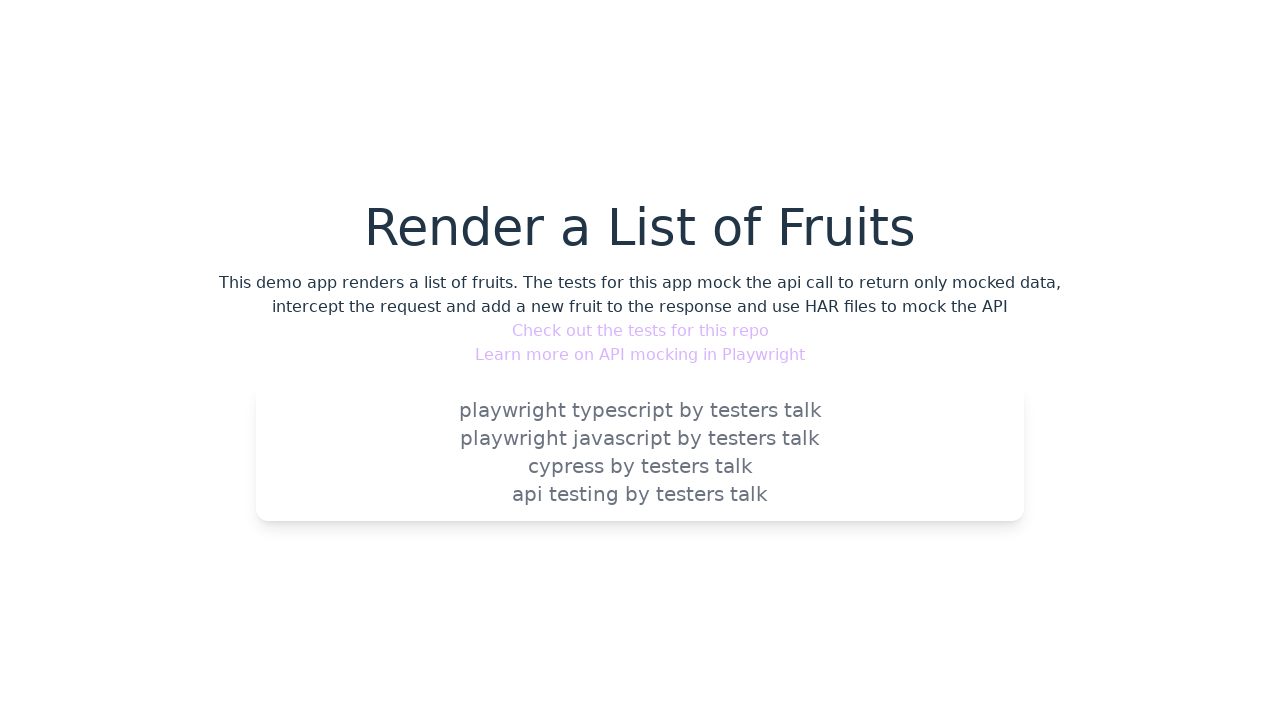

Verified 'api testing by testers talk' is visible in UI
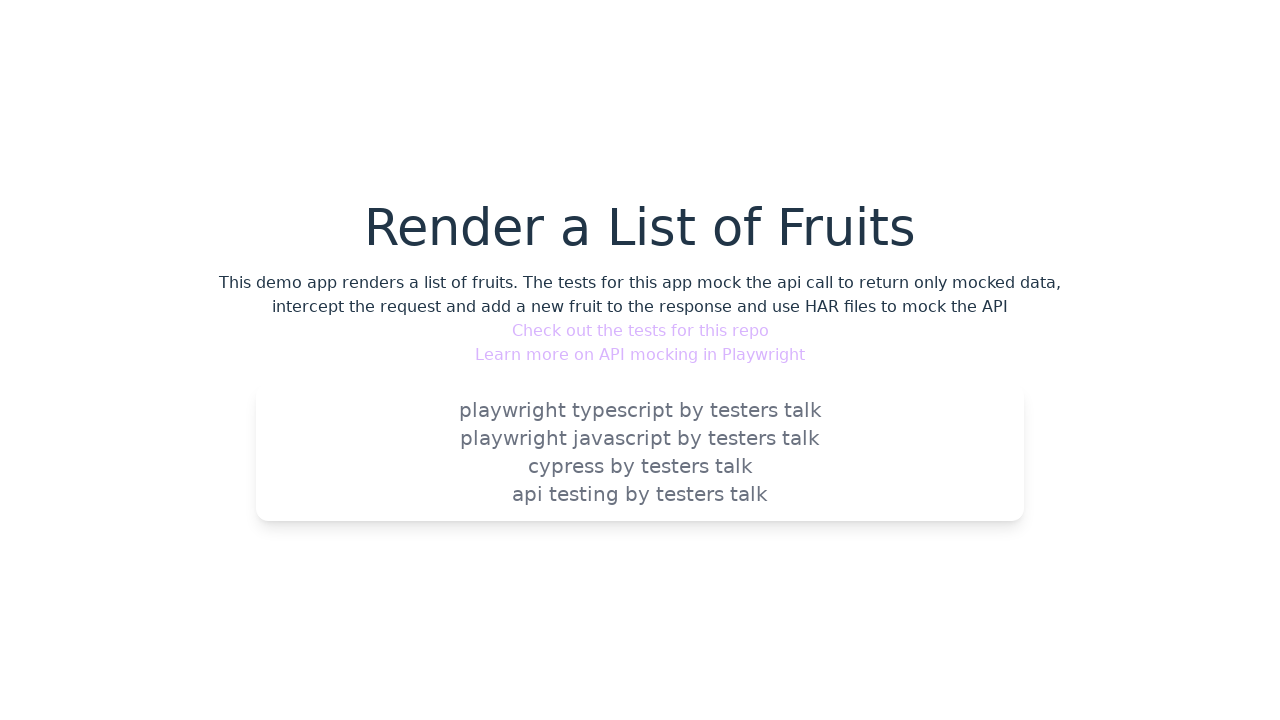

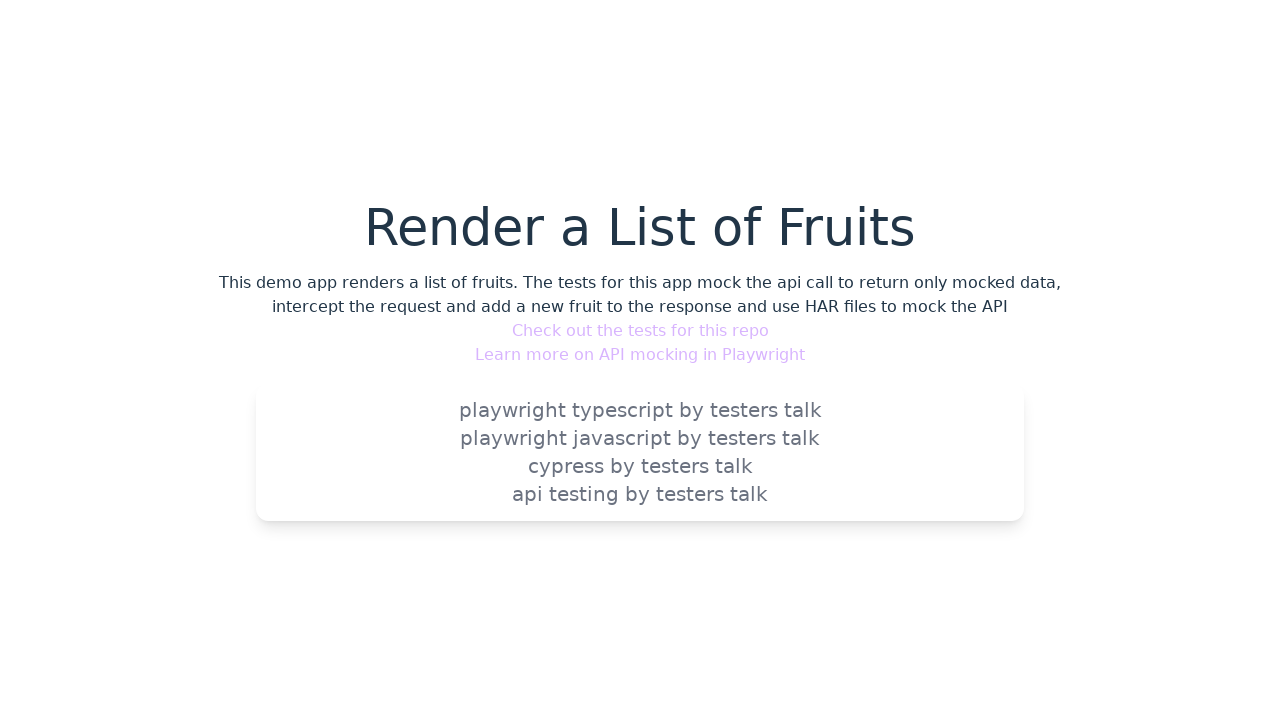